Navigates to python.org homepage and verifies that the upcoming events section is loaded and displays event information

Starting URL: https://www.python.org/

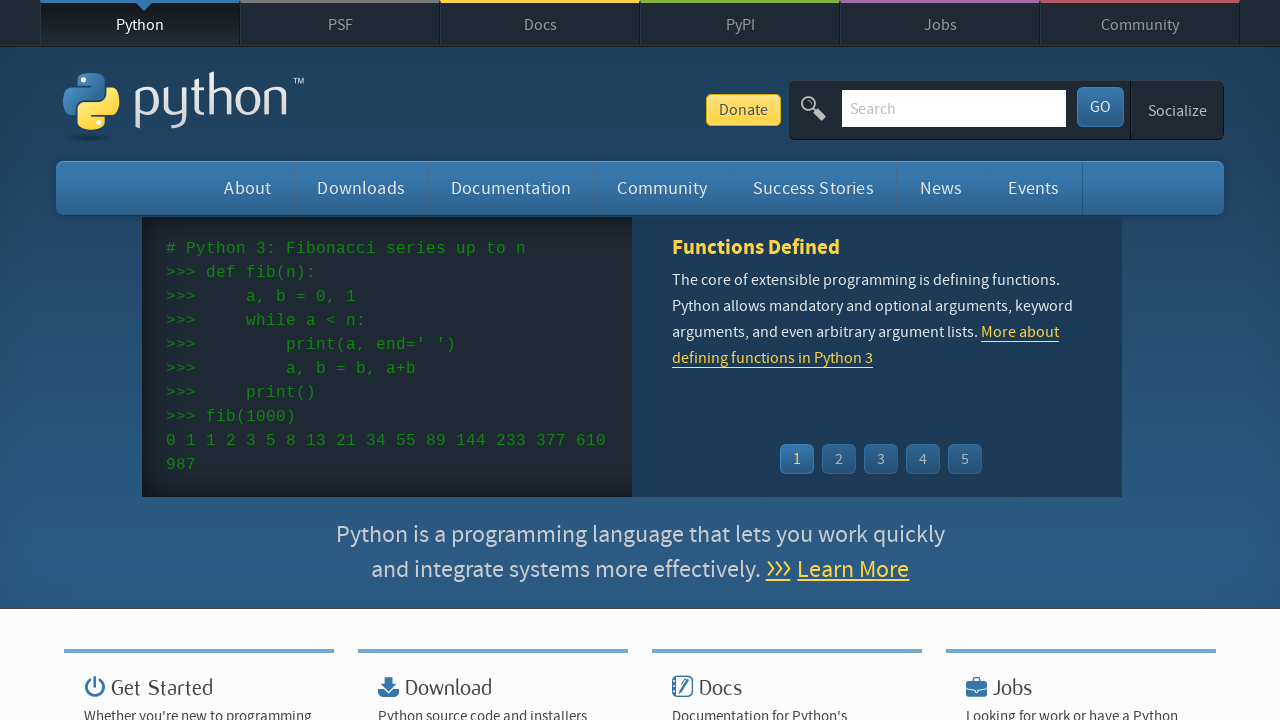

Navigated to python.org homepage
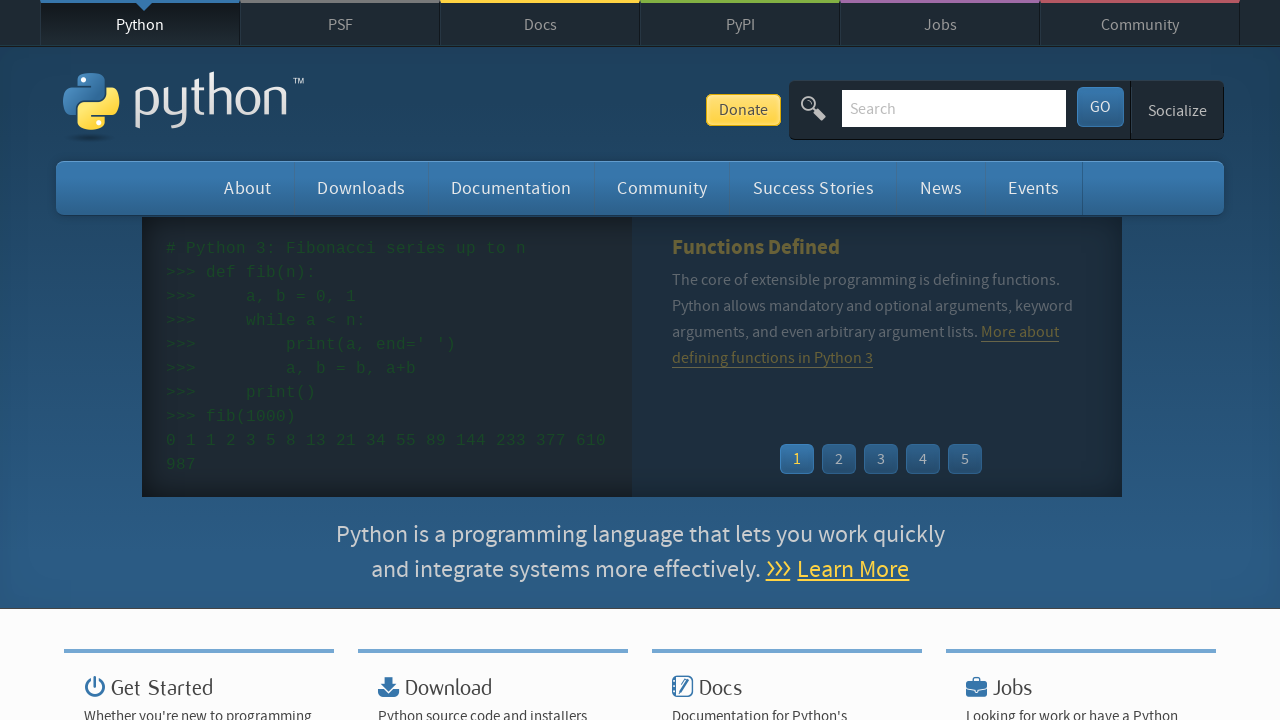

Upcoming events section loaded - event time element found
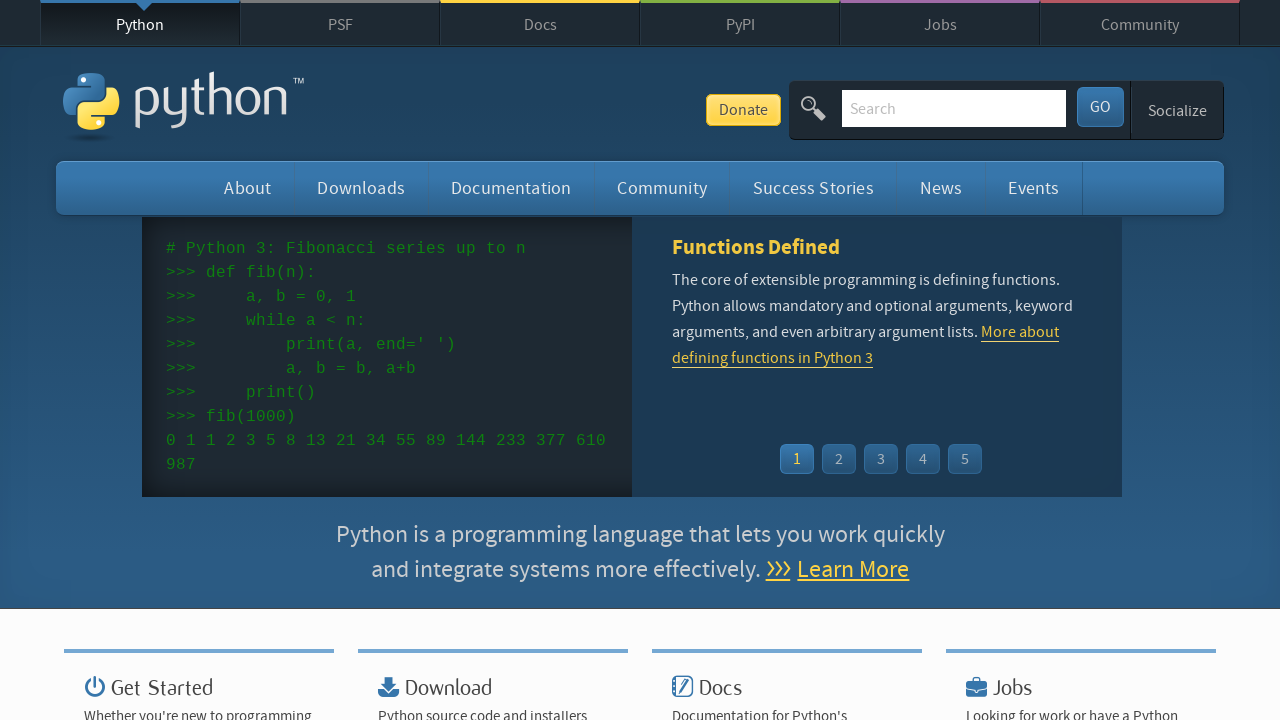

Event item link verified - upcoming events displaying event information
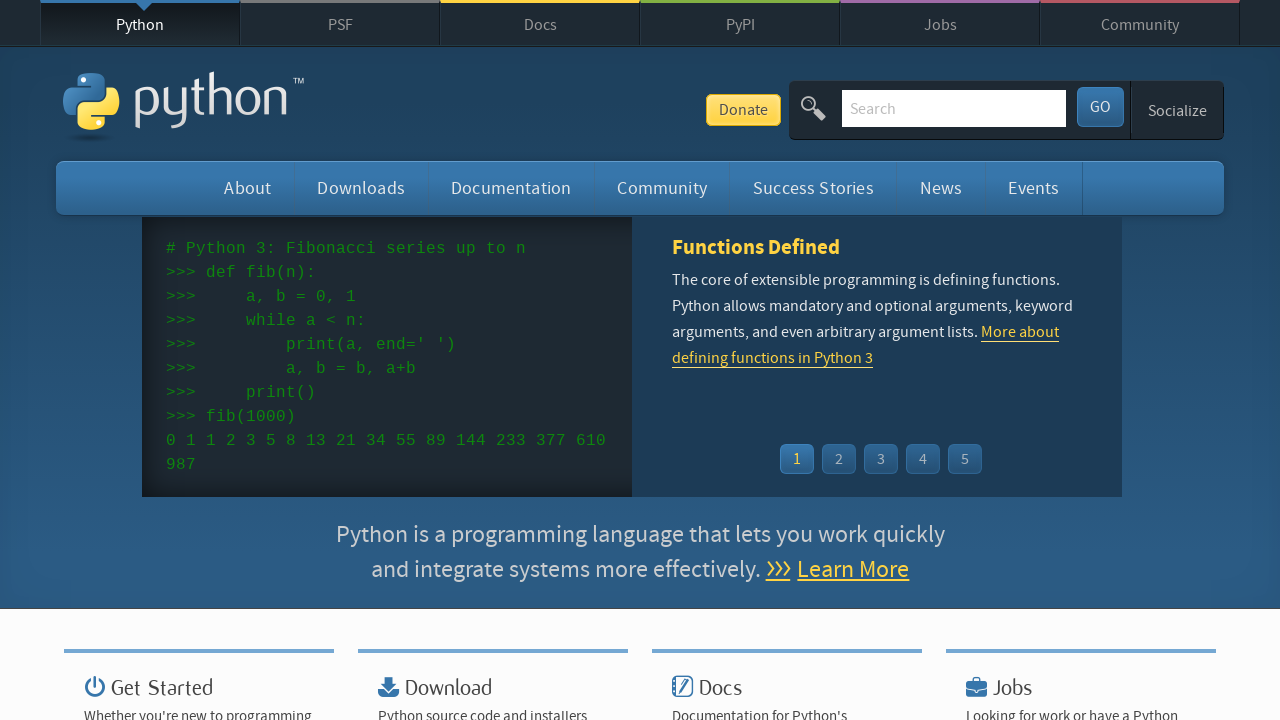

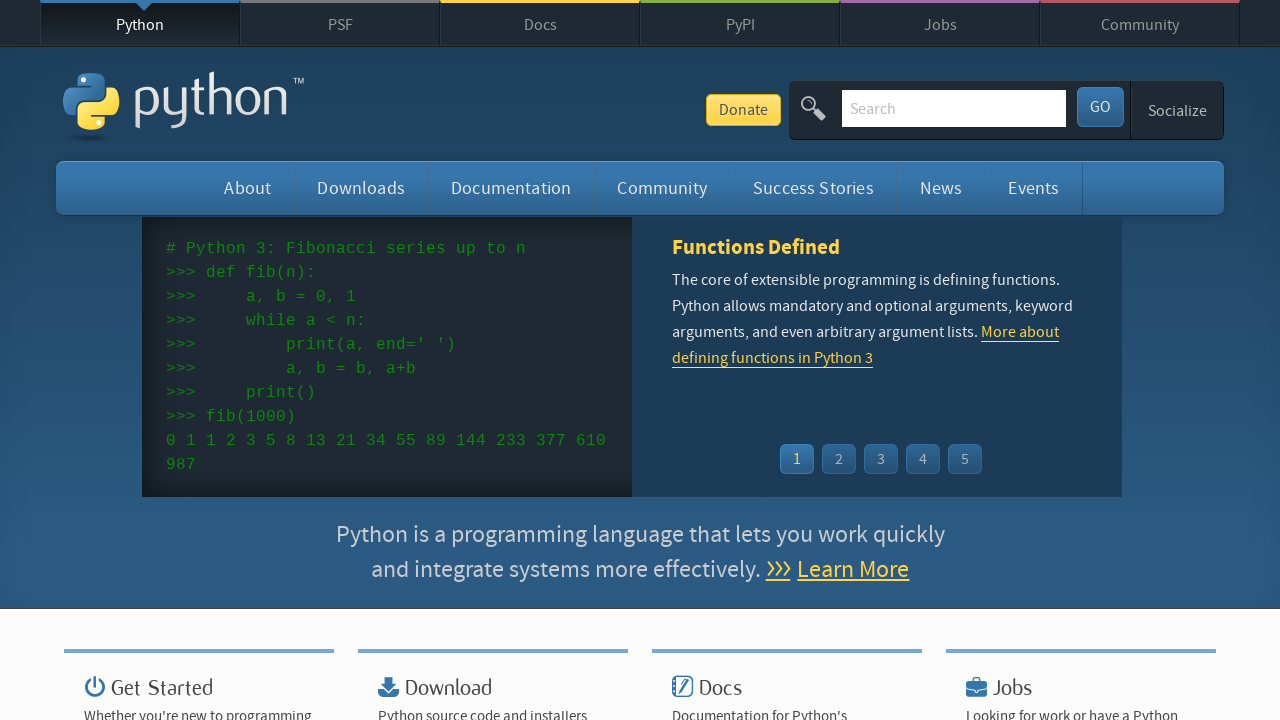